Navigates to duotech.io website and verifies that heading, links, and paragraphs are present on the page

Starting URL: https://www.duotech.io/

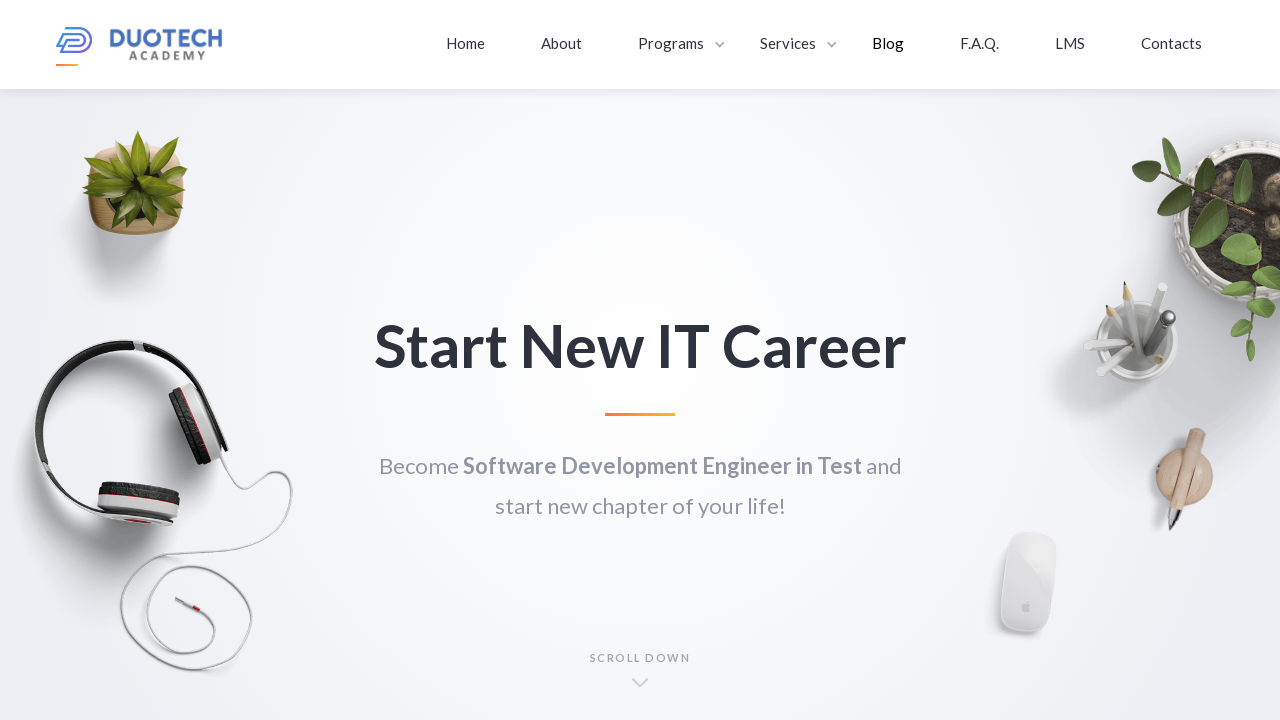

Navigated to https://www.duotech.io/
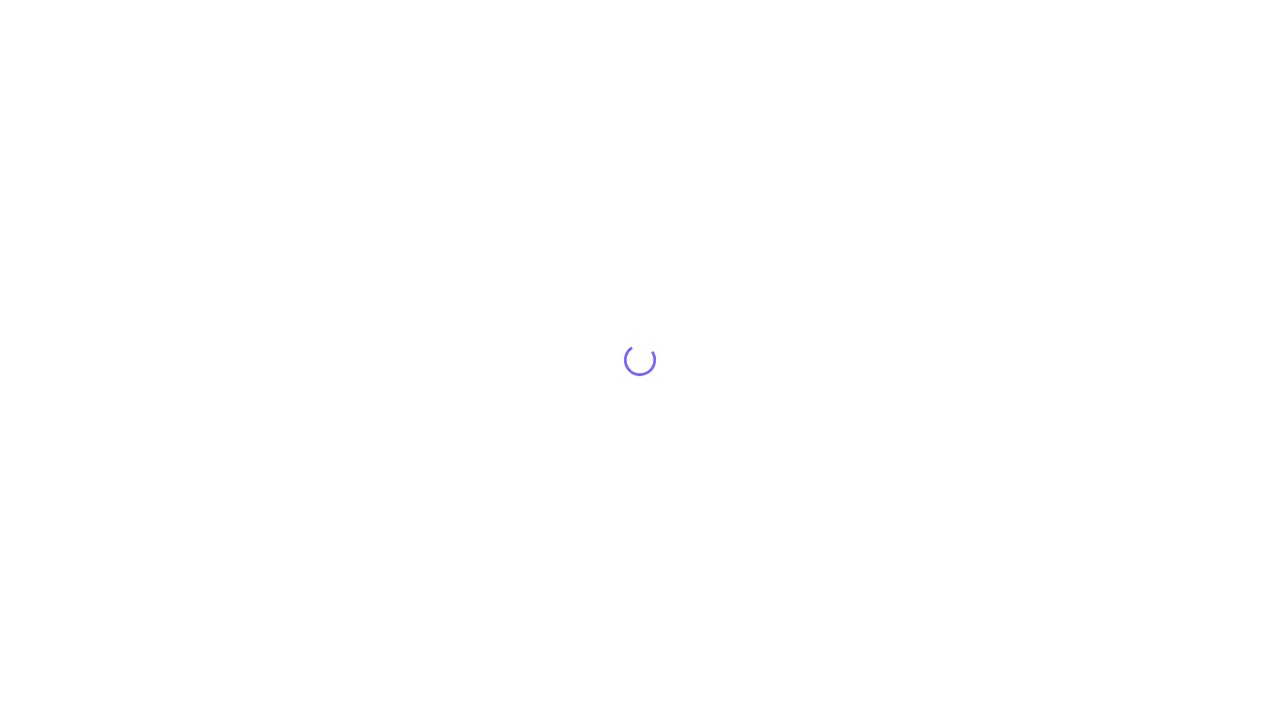

Verified h1 heading is present on the page
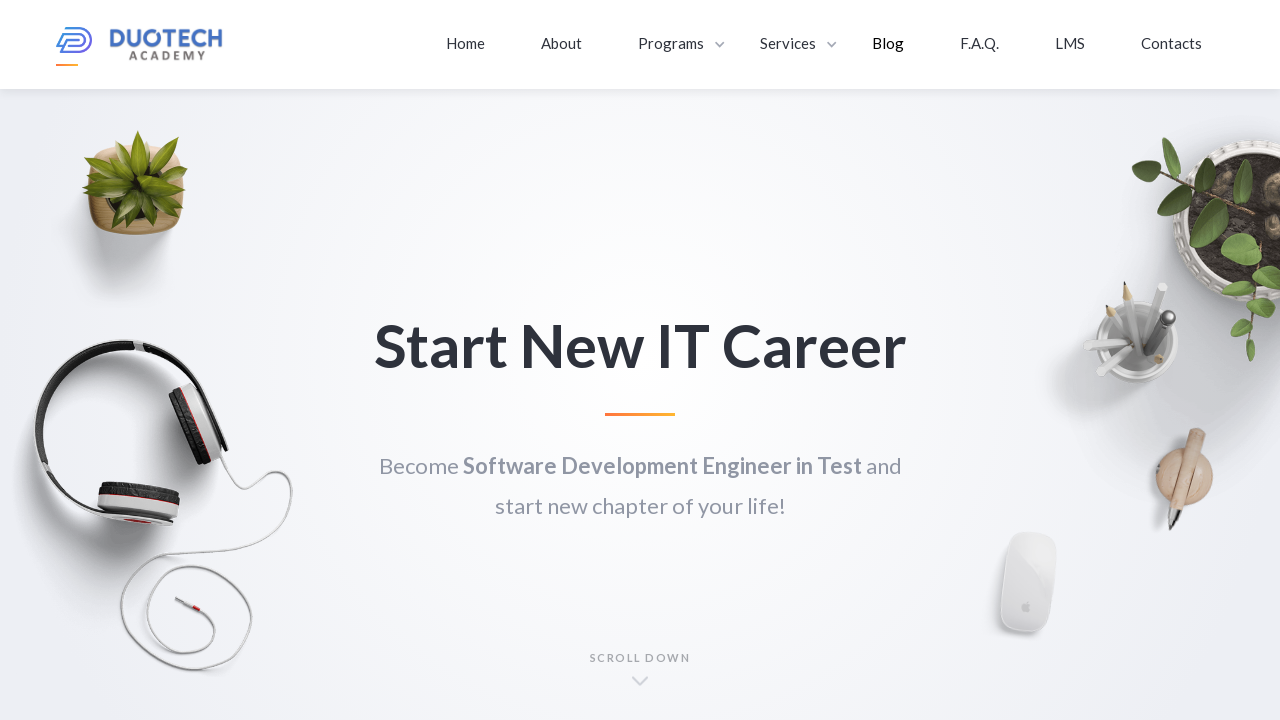

Verified links are present on the page
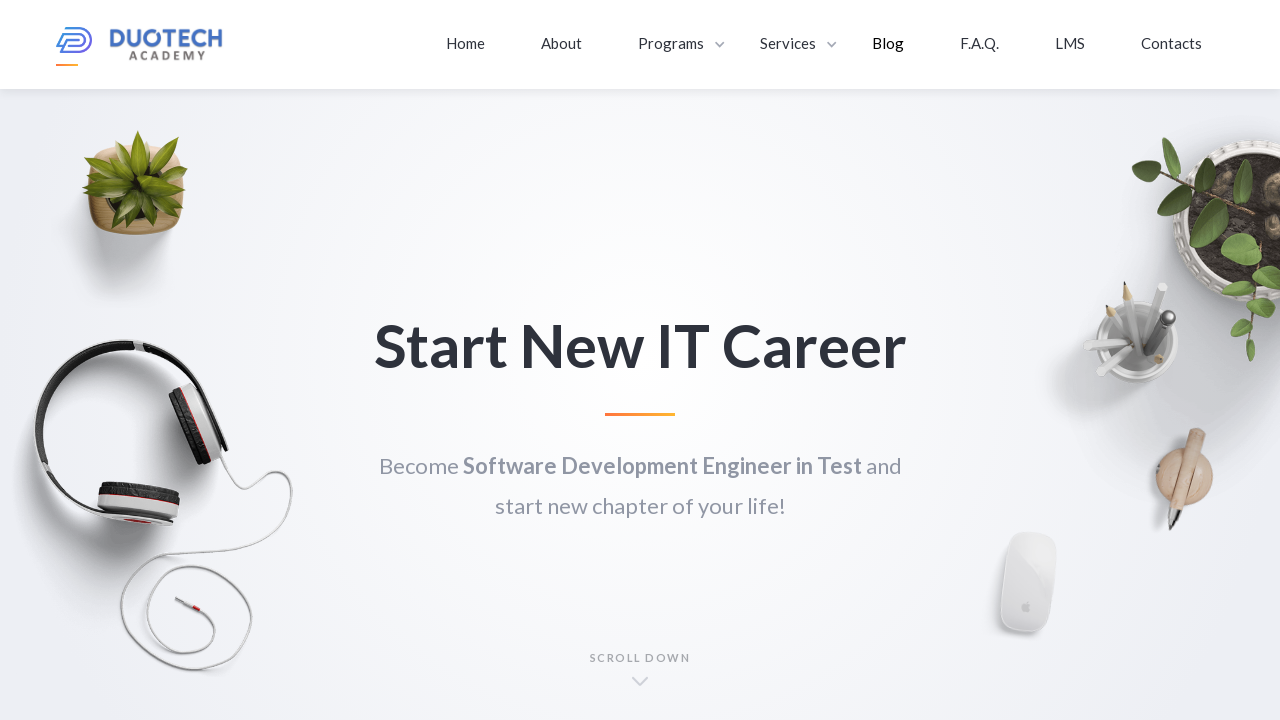

Verified paragraphs are present on the page
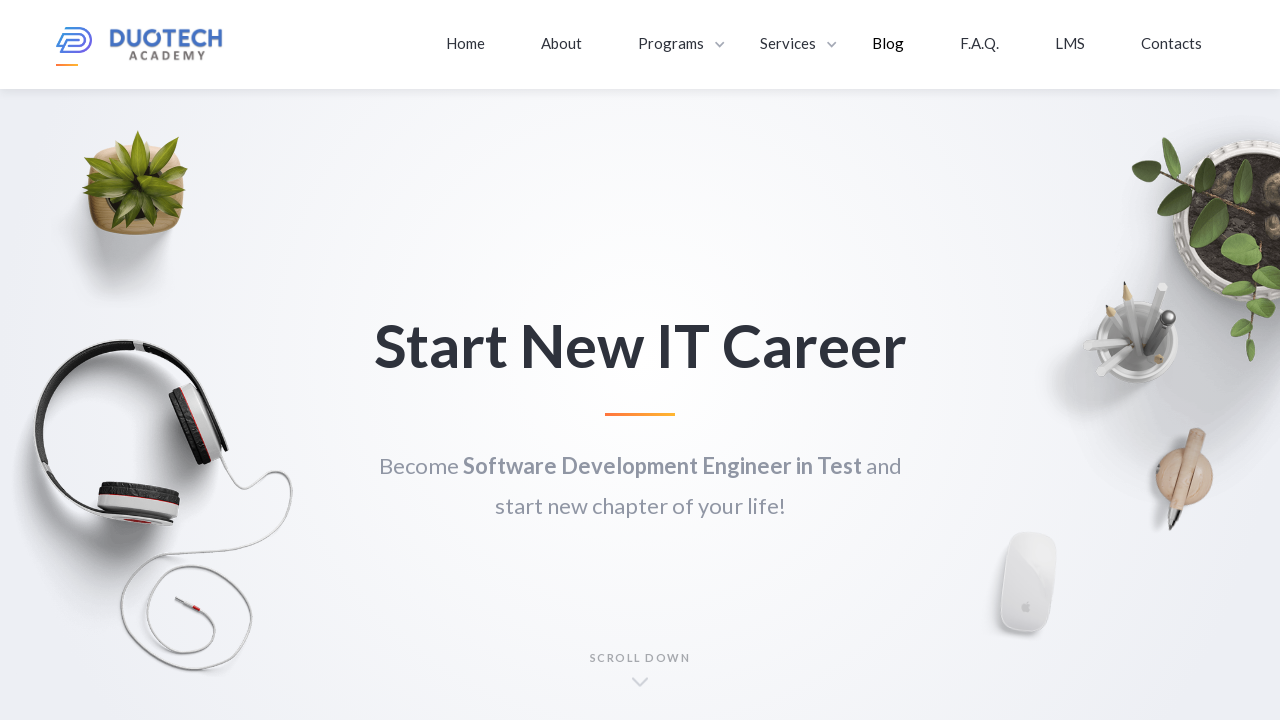

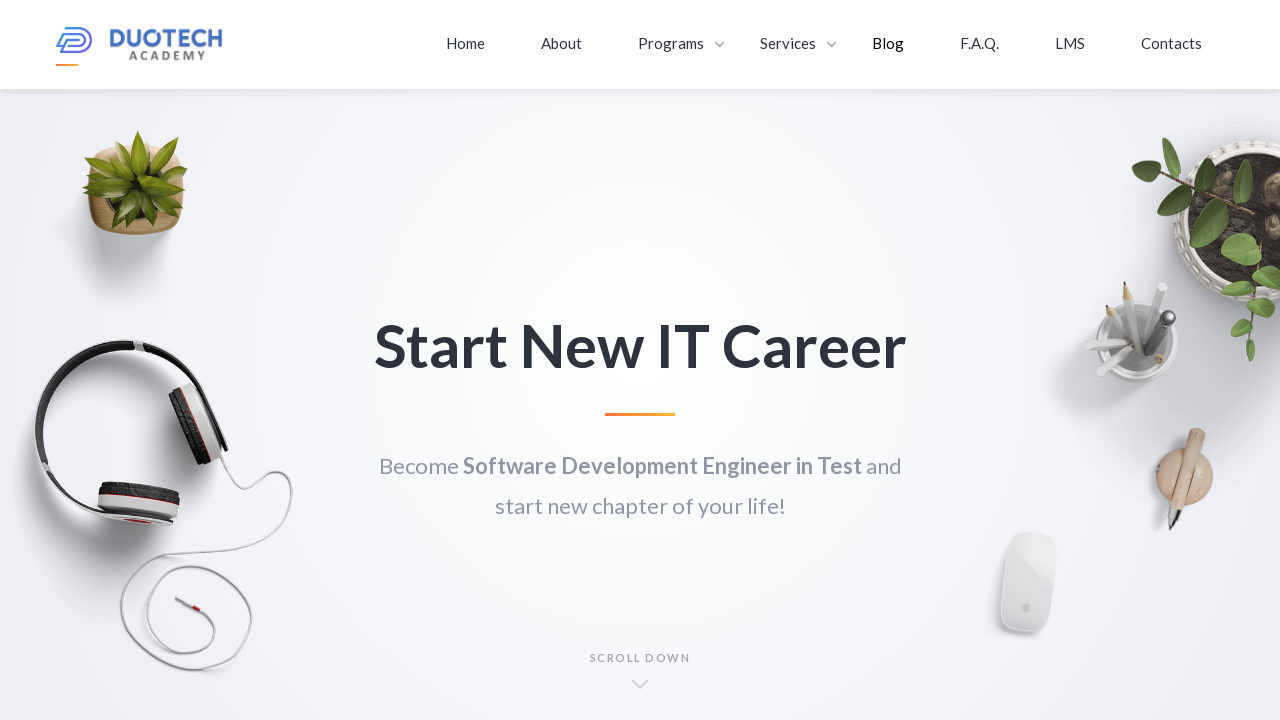